Tests status codes page by verifying all status code links are displayed and clicking through each one to verify navigation works correctly.

Starting URL: https://the-internet.herokuapp.com/

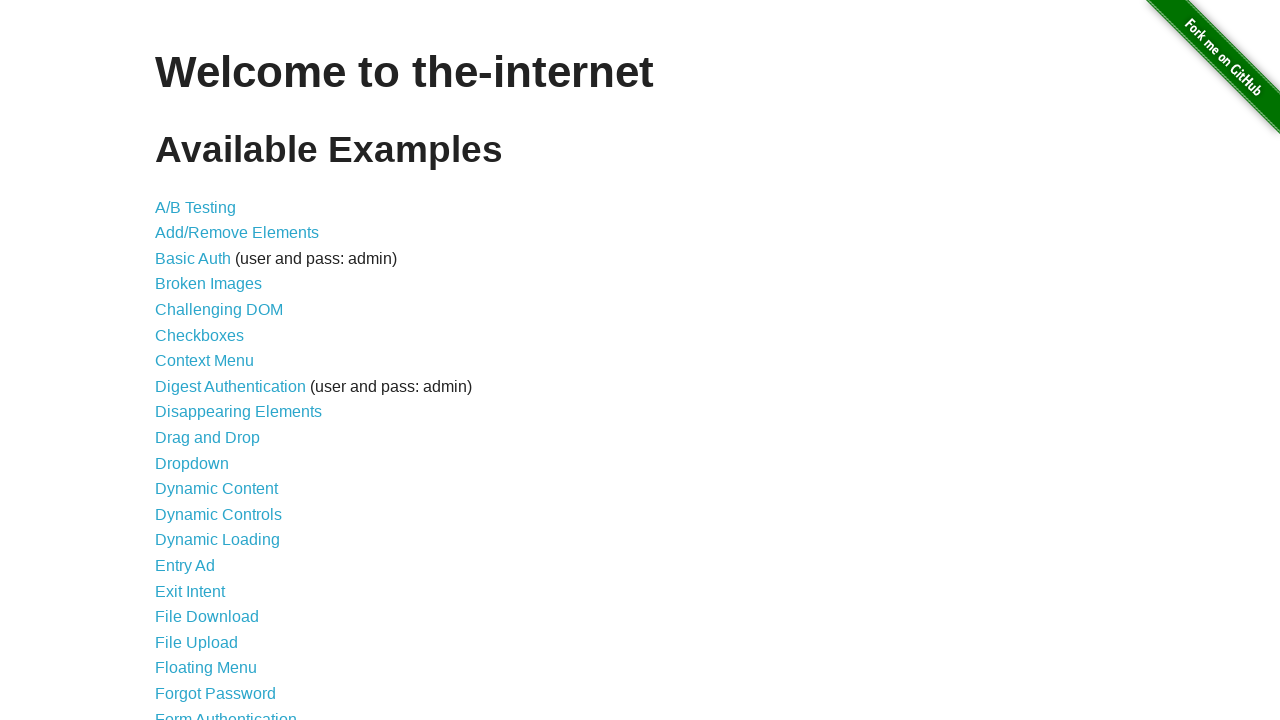

Clicked on status codes link at (203, 600) on xpath=//a[@href='/status_codes']
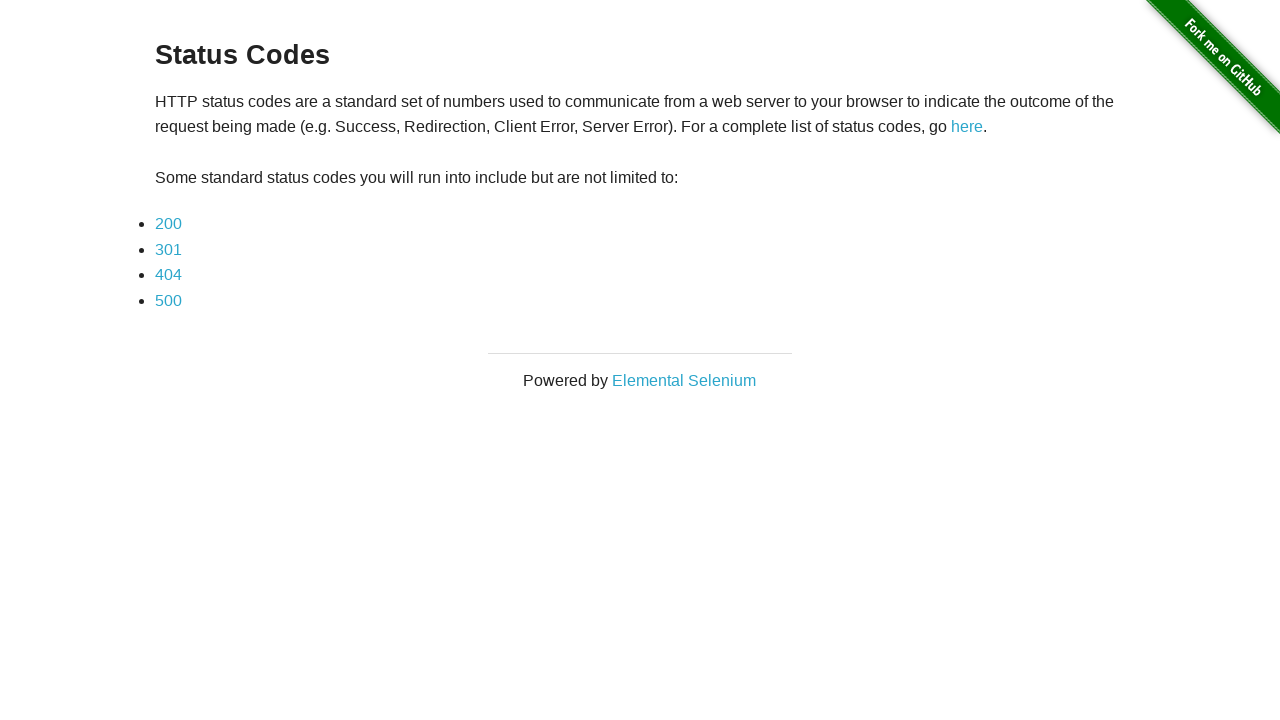

Verified page header shows 'Status Codes'
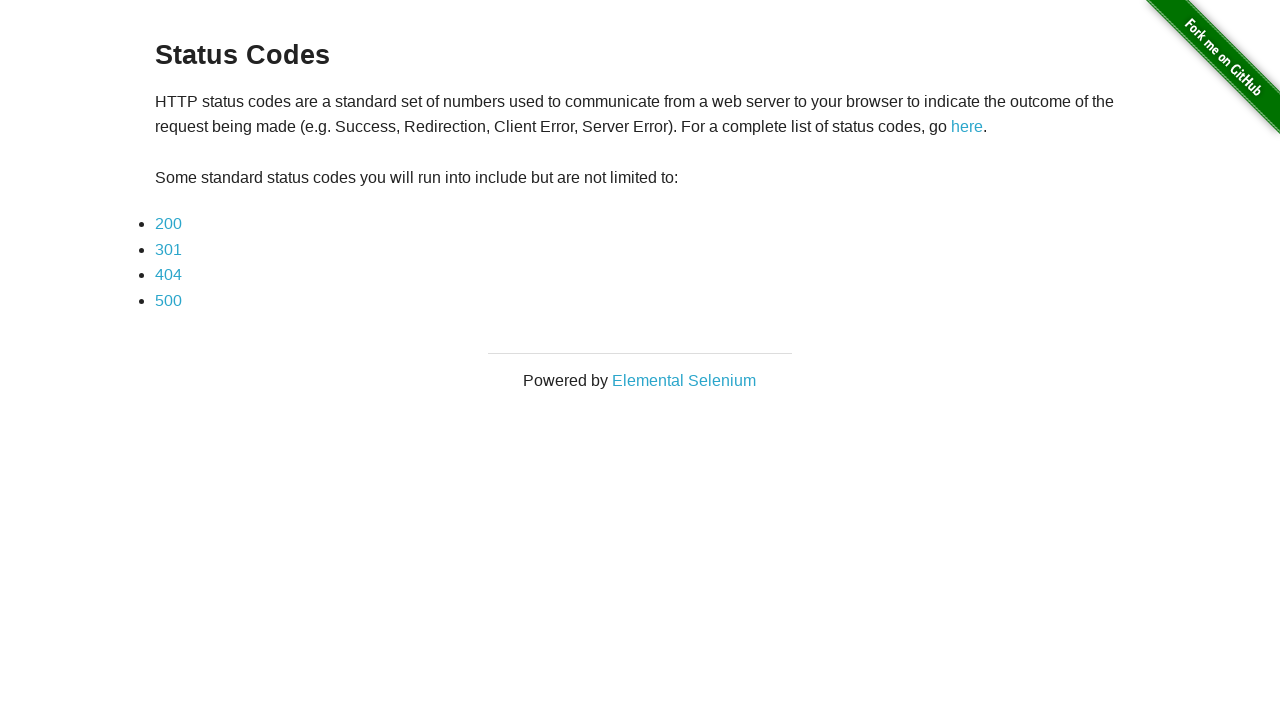

Verified 200 status code link is visible
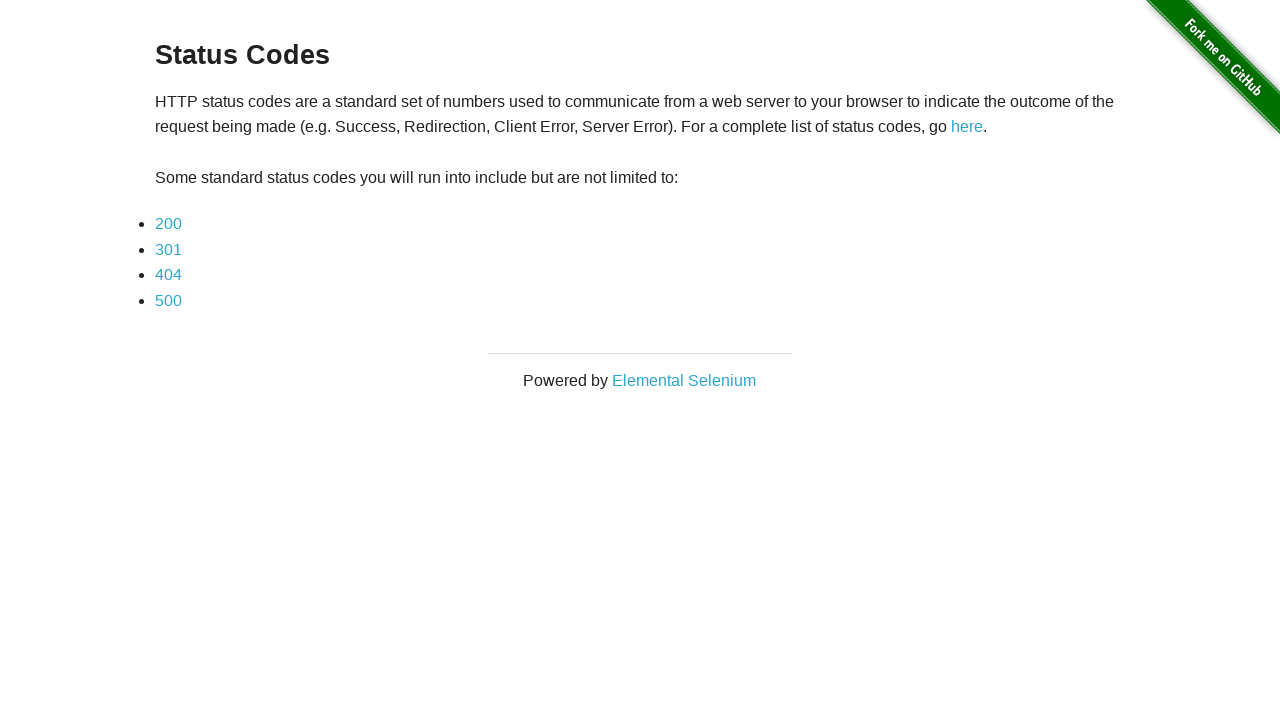

Verified 301 status code link is visible
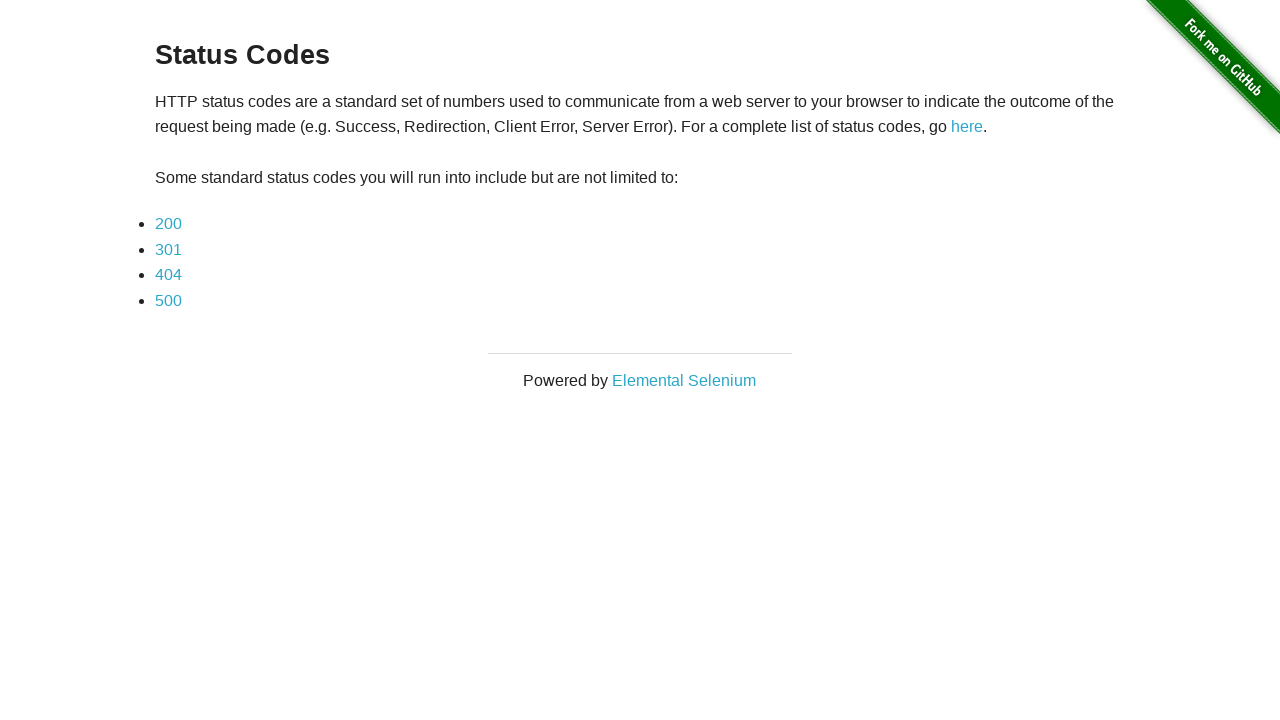

Verified 404 status code link is visible
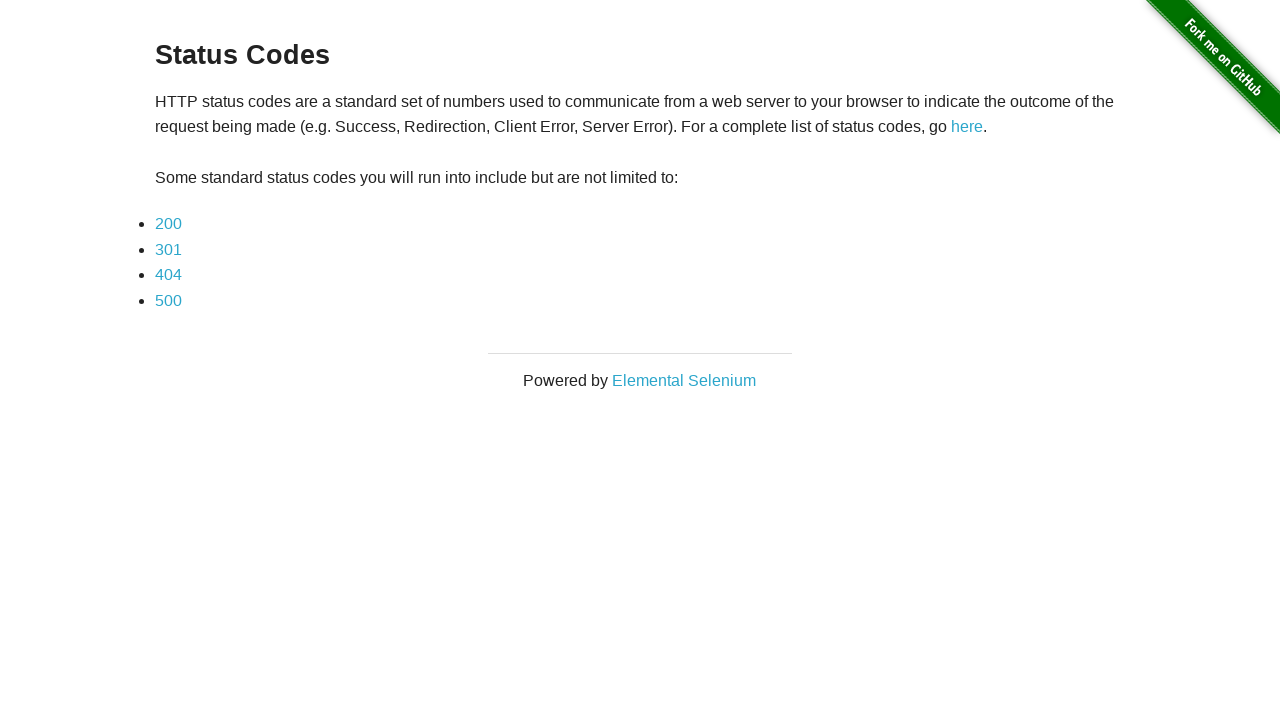

Verified 500 status code link is visible
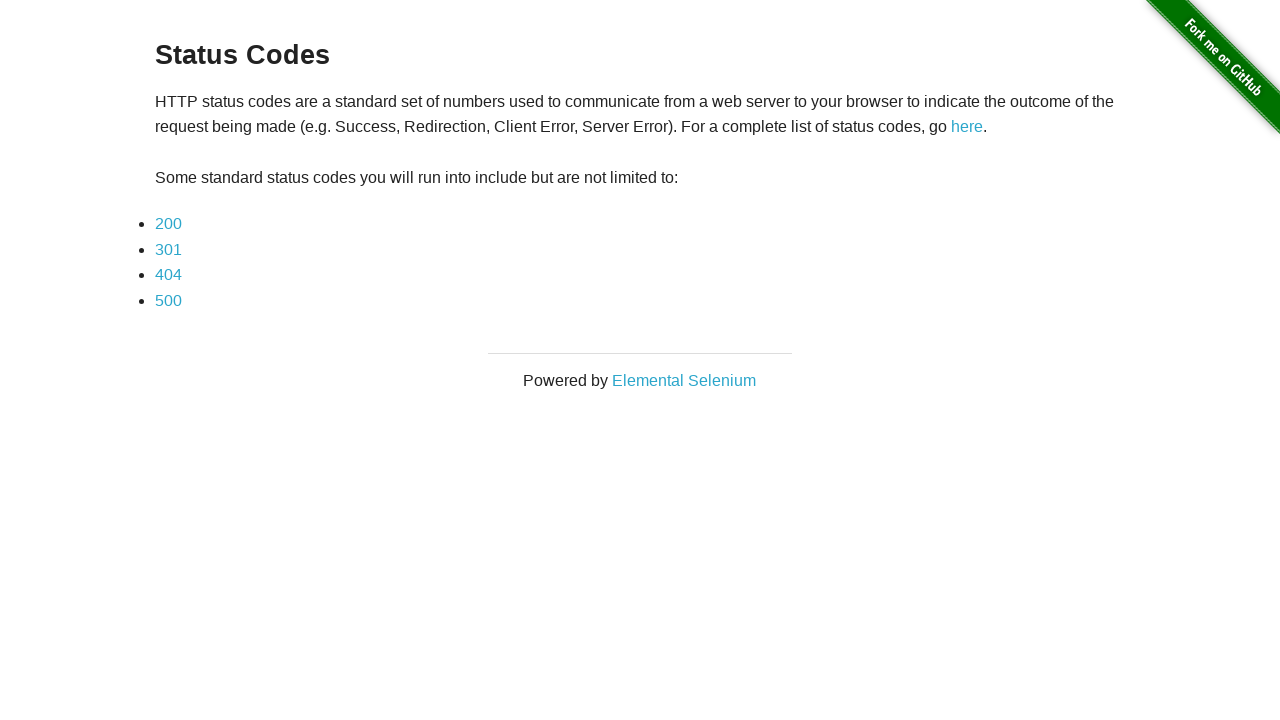

Clicked 'here' link to external HTTP status code reference at (967, 127) on xpath=//a[contains(text(),'here')]
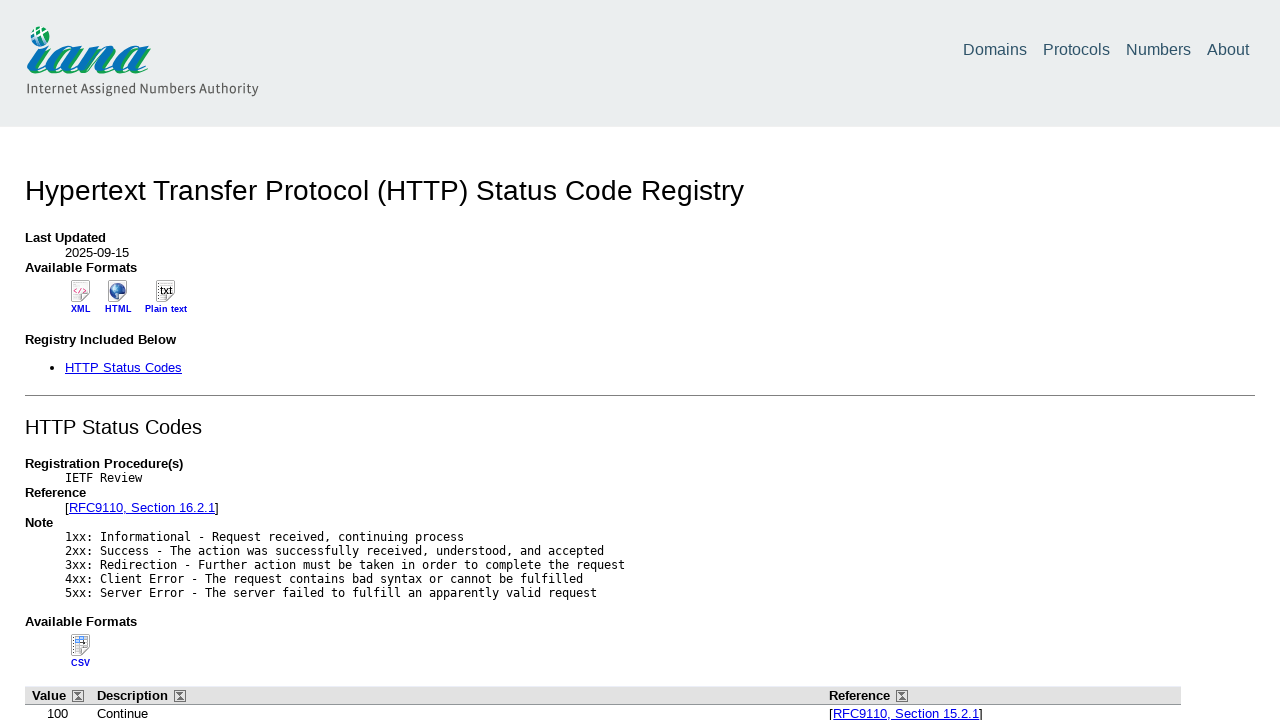

Waited for external HTTP status code reference page to load
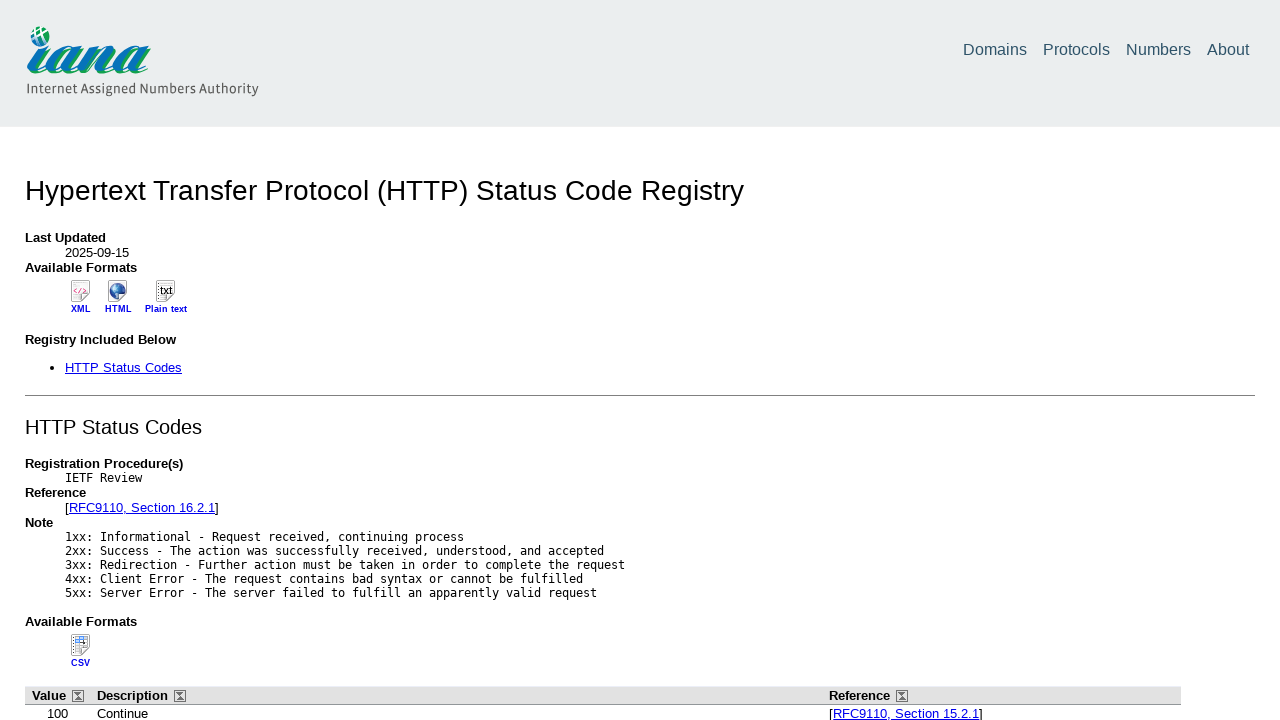

Navigated back to status codes page
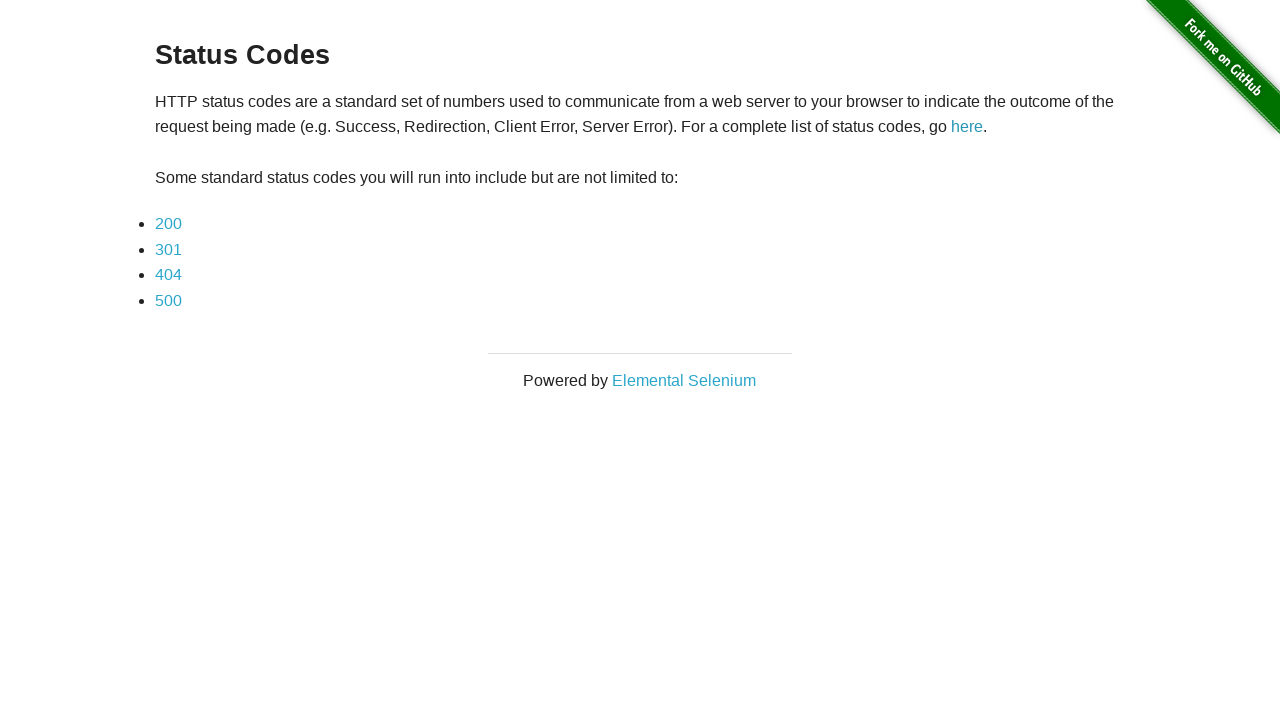

Clicked 200 status code link at (168, 224) on xpath=//a[@href='status_codes/200']
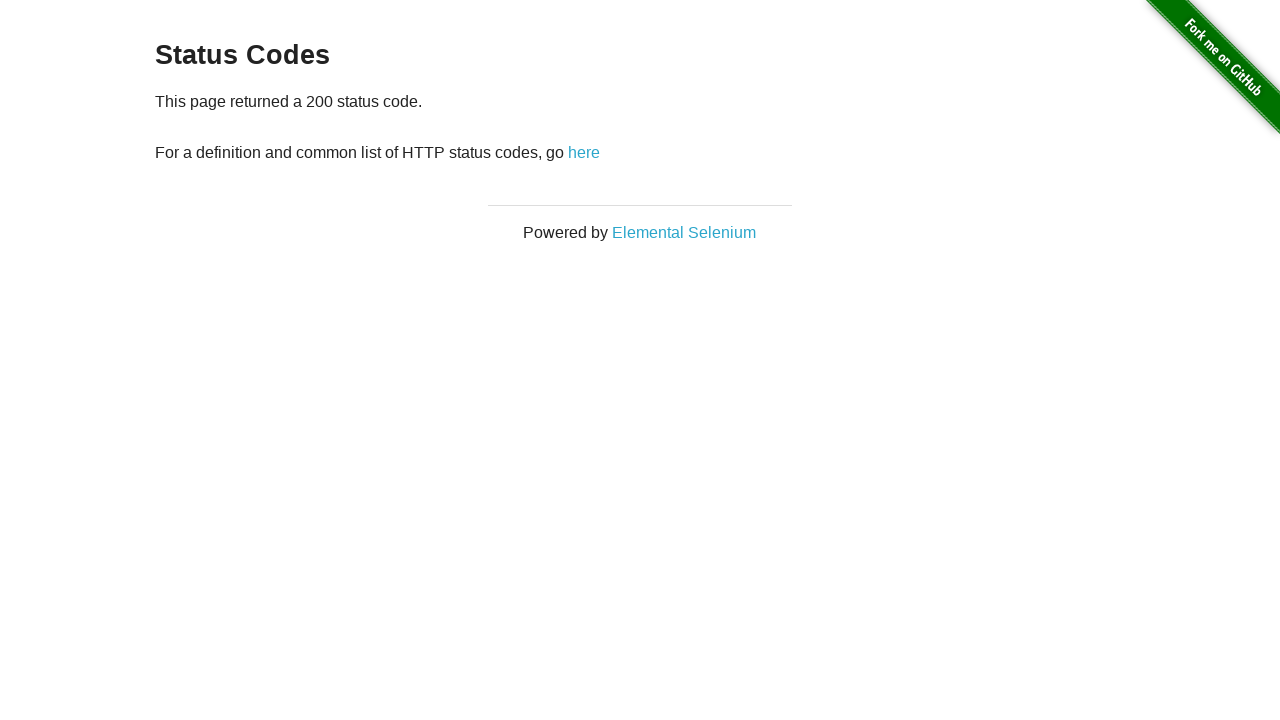

Verified navigation to 200 status code page
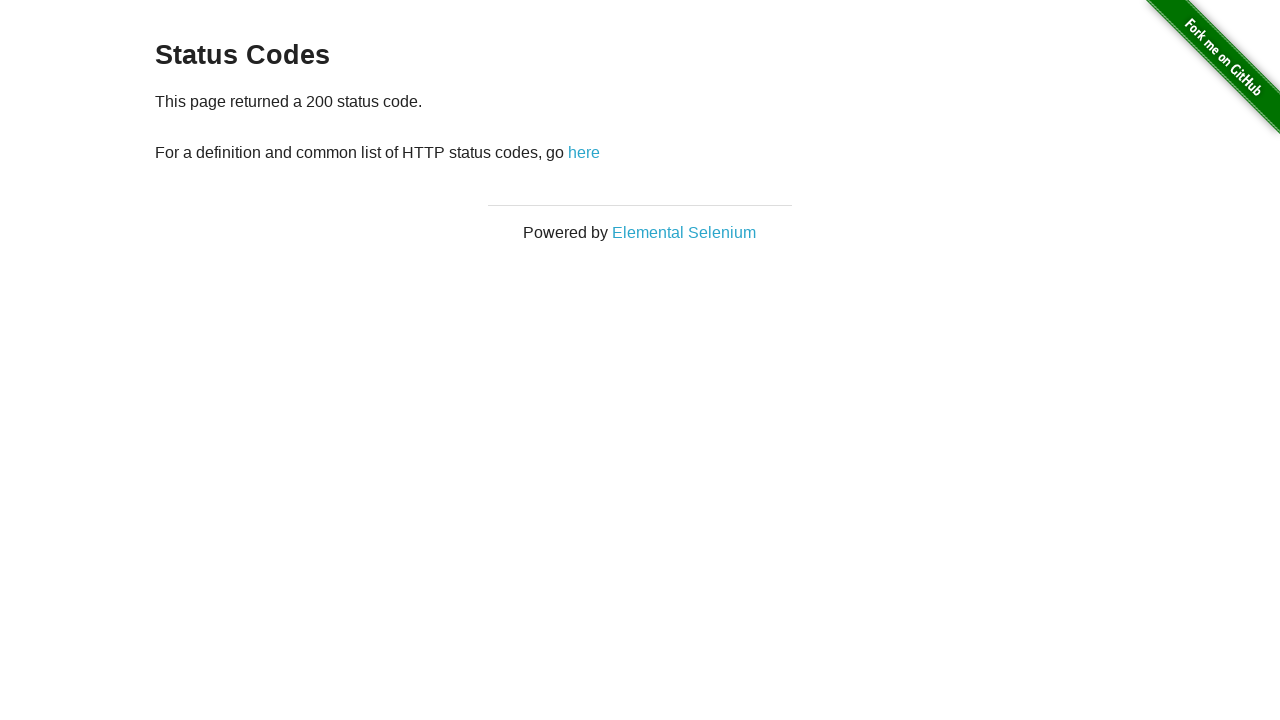

Navigated back to status codes page
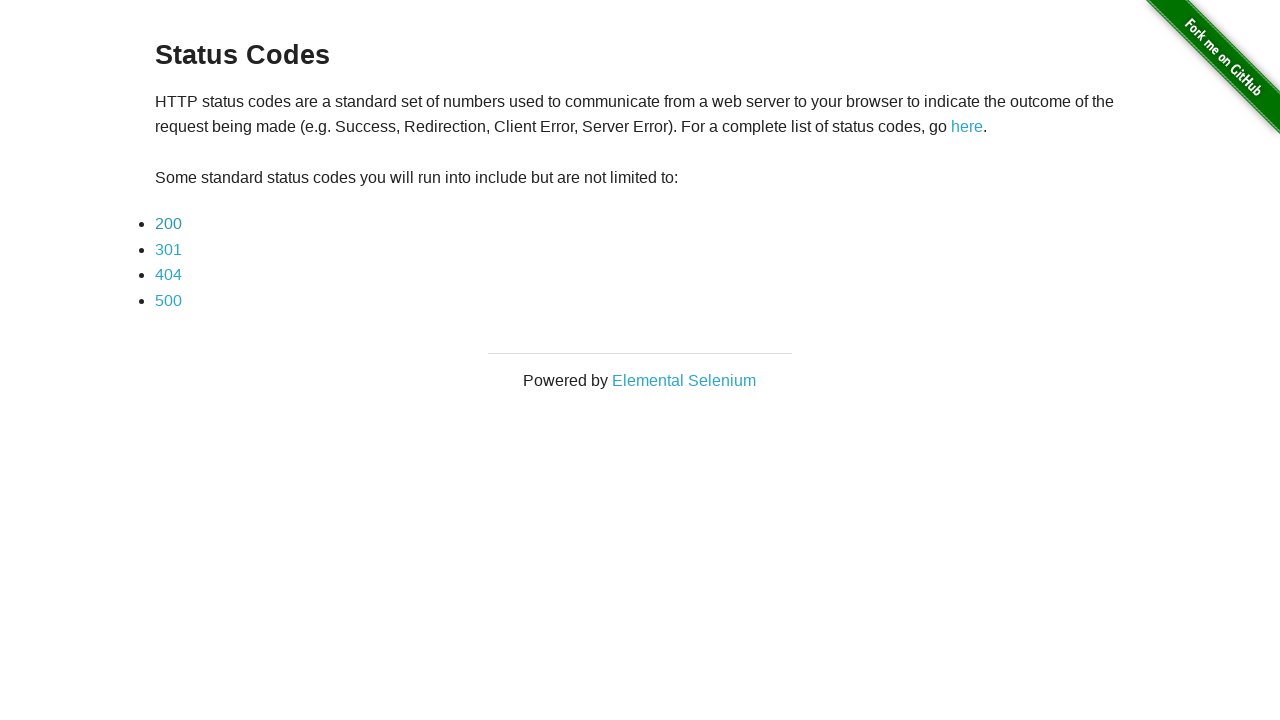

Clicked 'here' link to external HTTP status code reference at (967, 127) on xpath=//a[contains(text(),'here')]
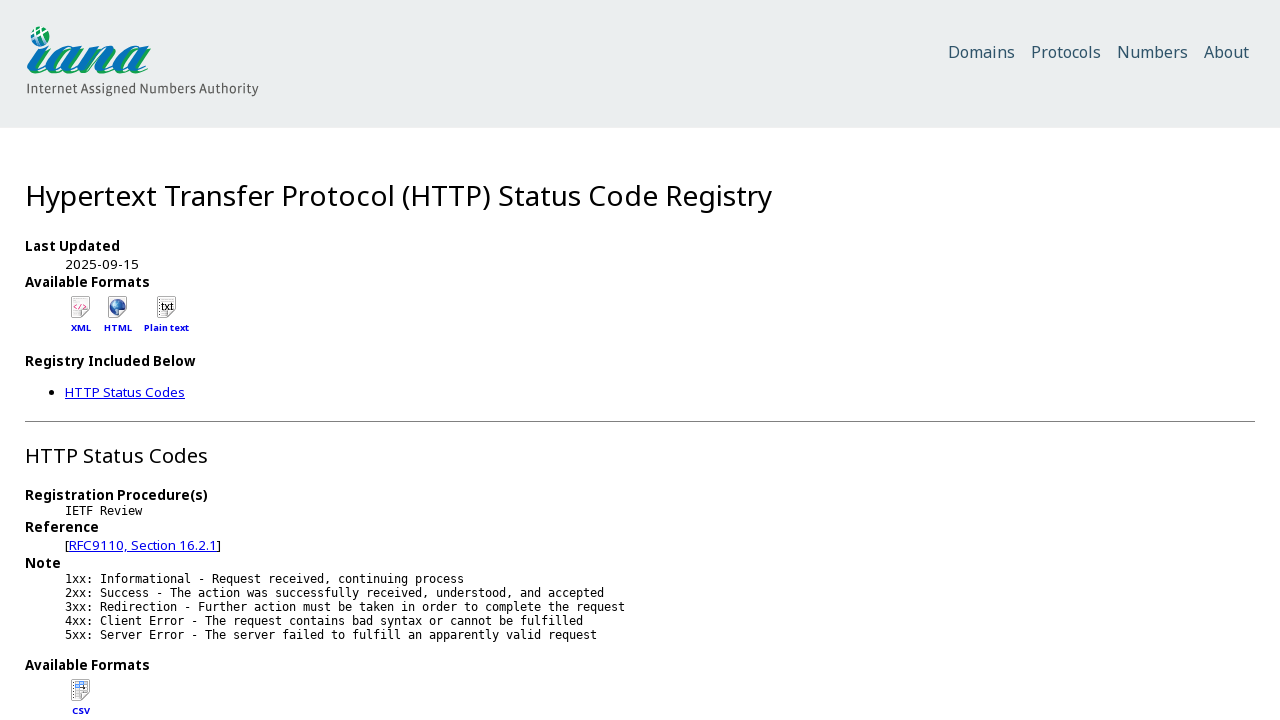

Waited for external HTTP status code reference page to load
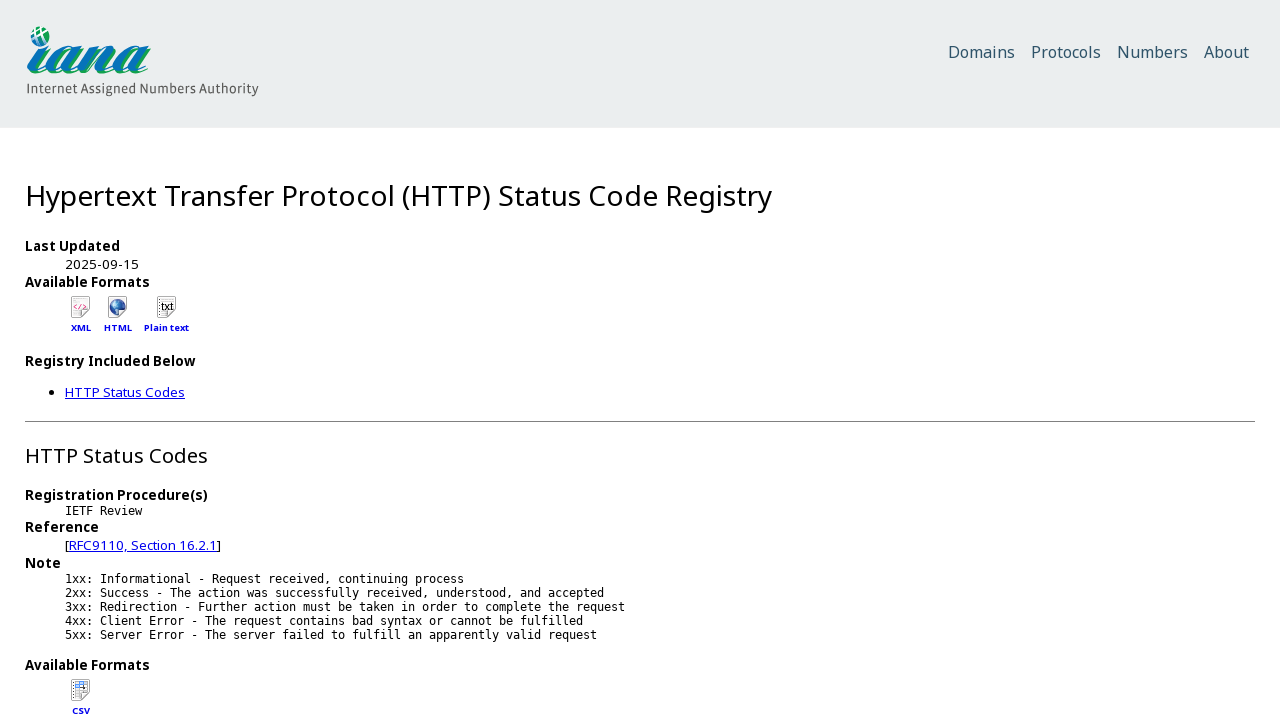

Navigated back to status codes page
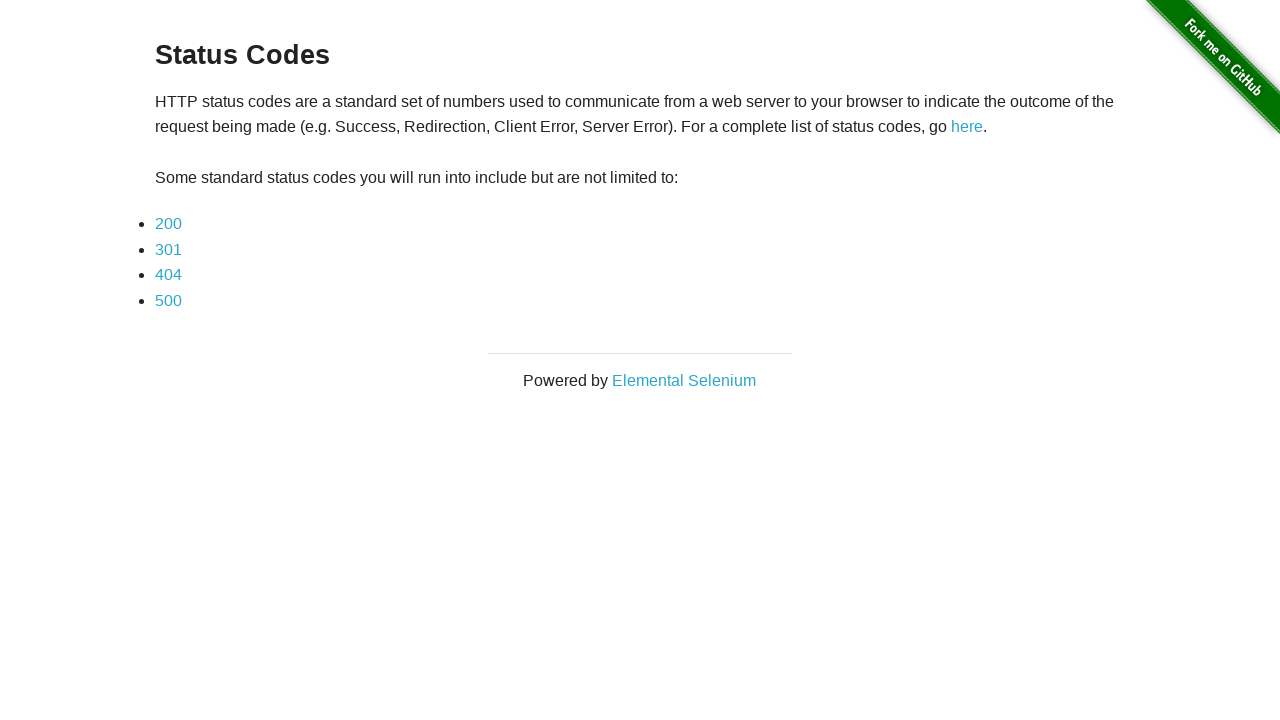

Clicked 301 status code link at (168, 249) on xpath=//a[@href='status_codes/301']
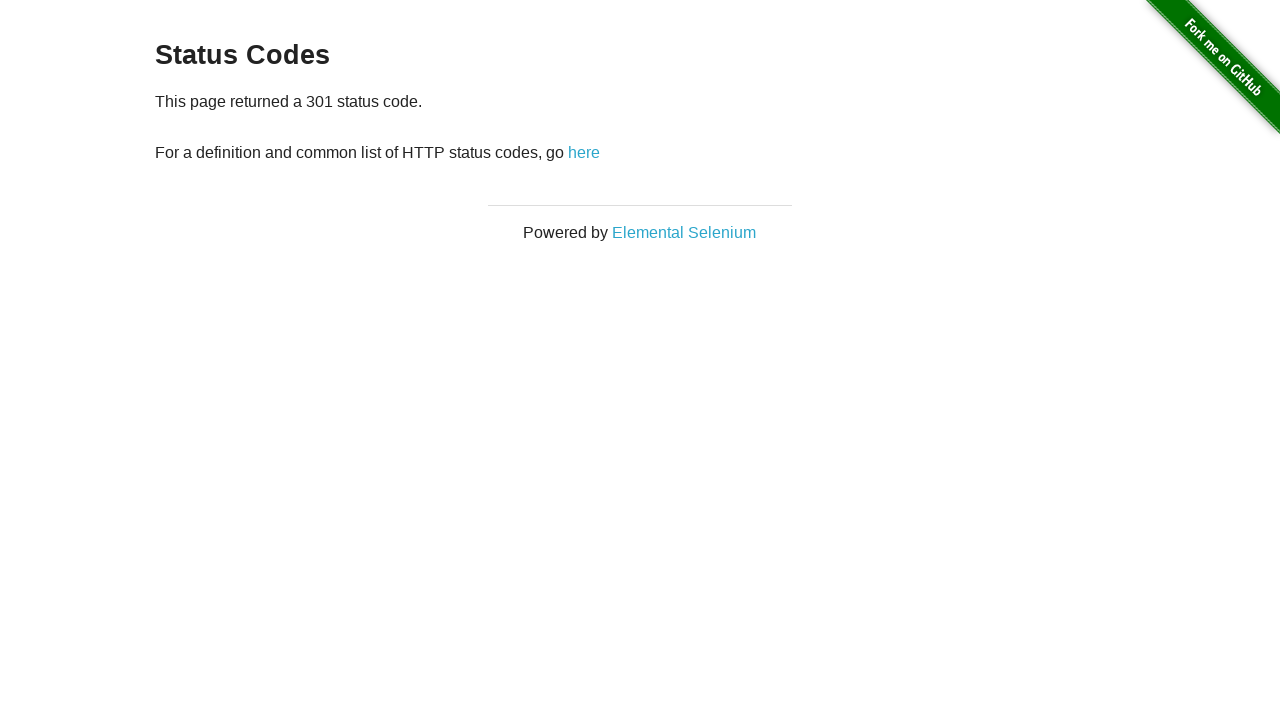

Verified navigation to 301 status code page
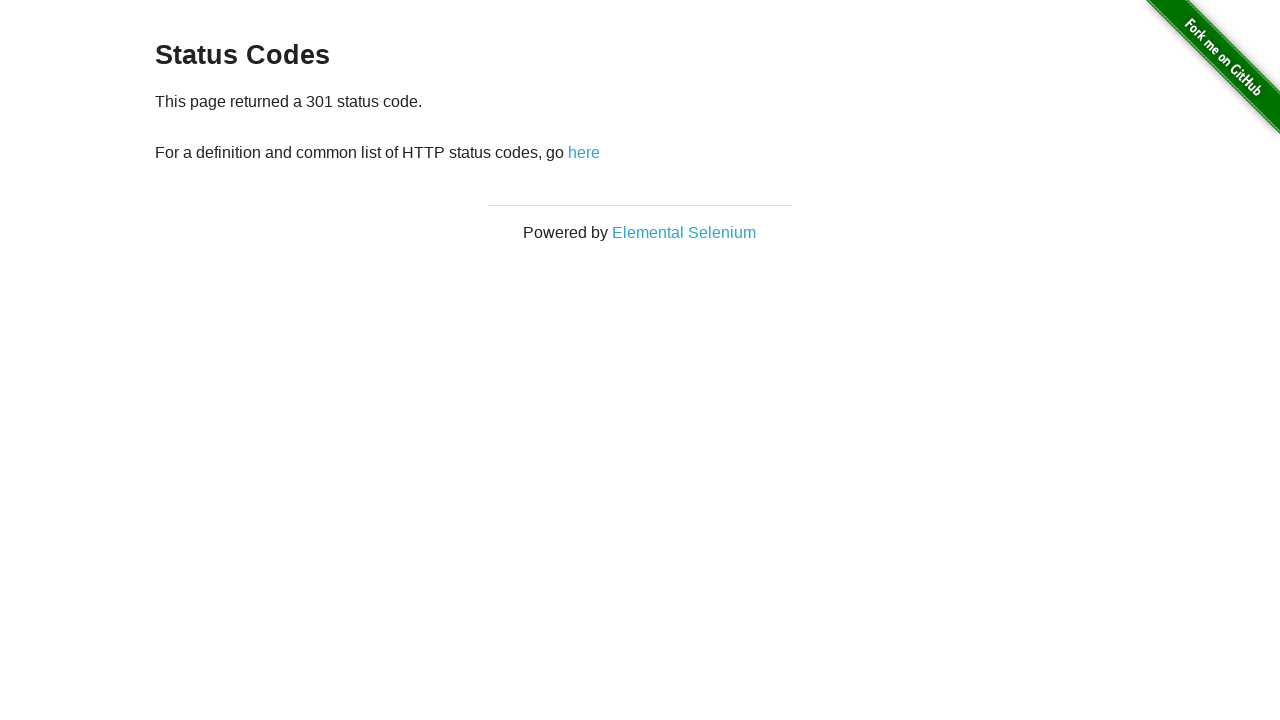

Navigated back to status codes page
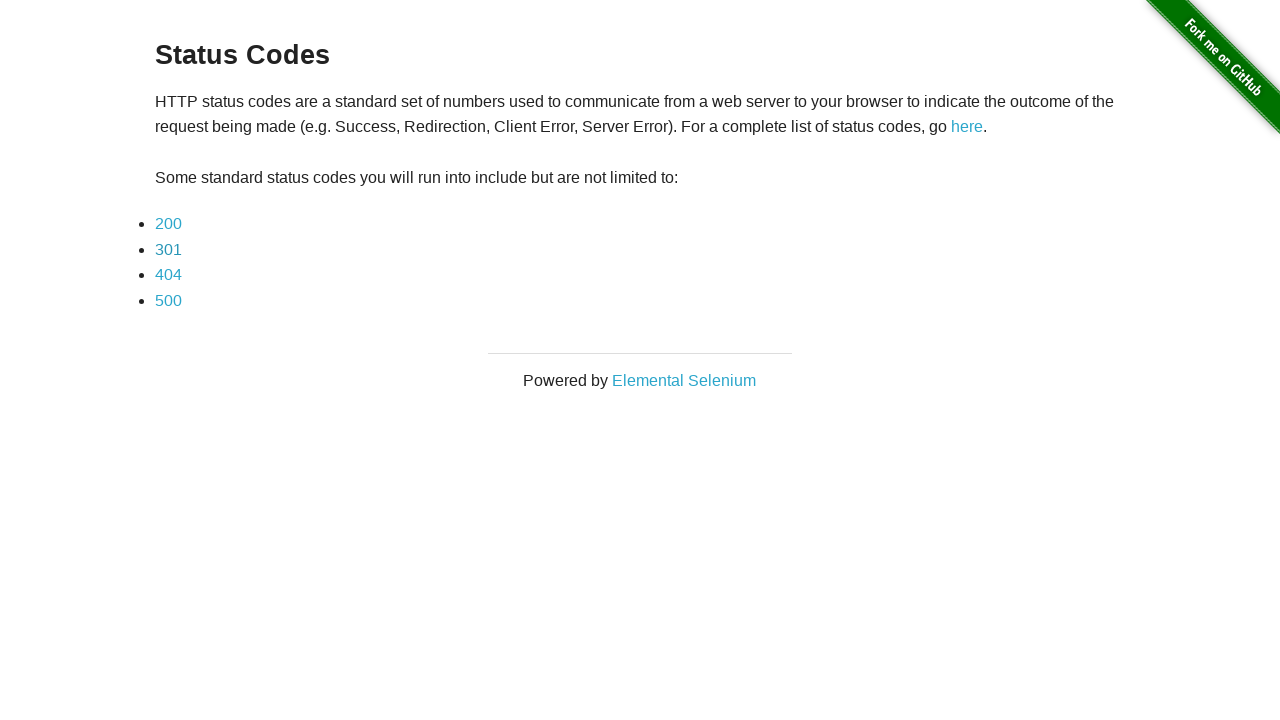

Clicked 'here' link to external HTTP status code reference at (967, 127) on xpath=//a[contains(text(),'here')]
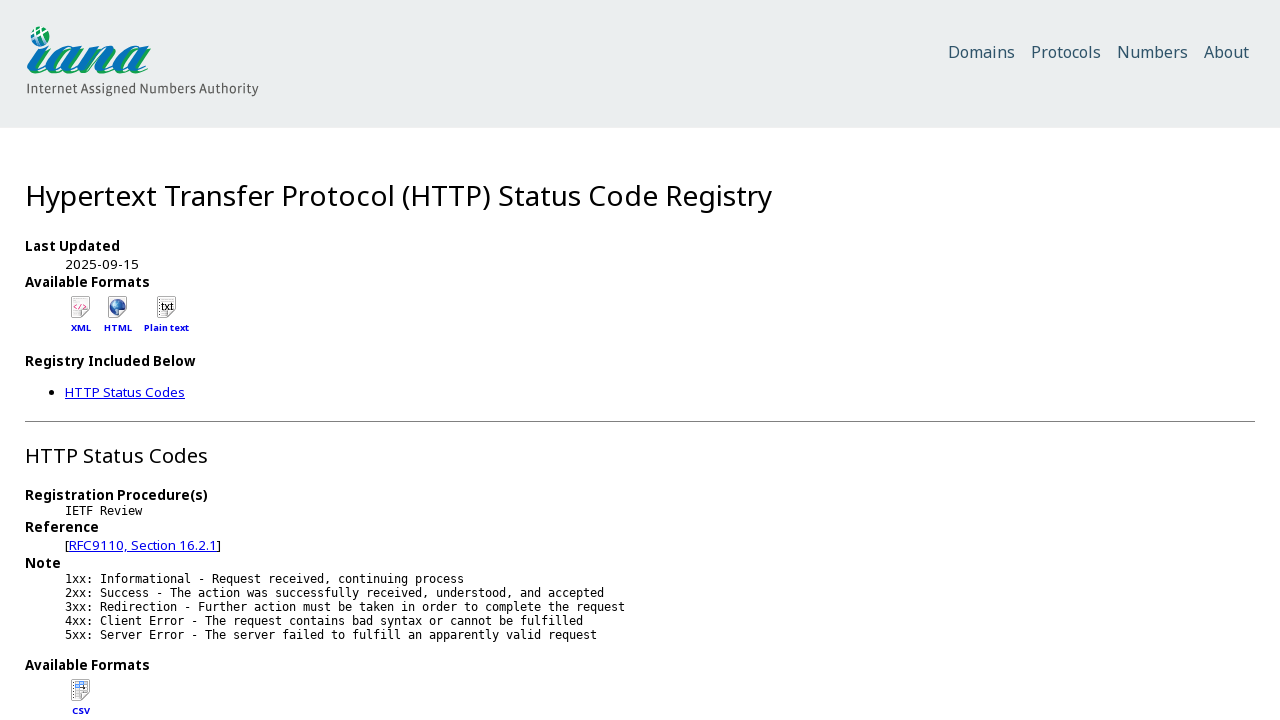

Waited for external HTTP status code reference page to load
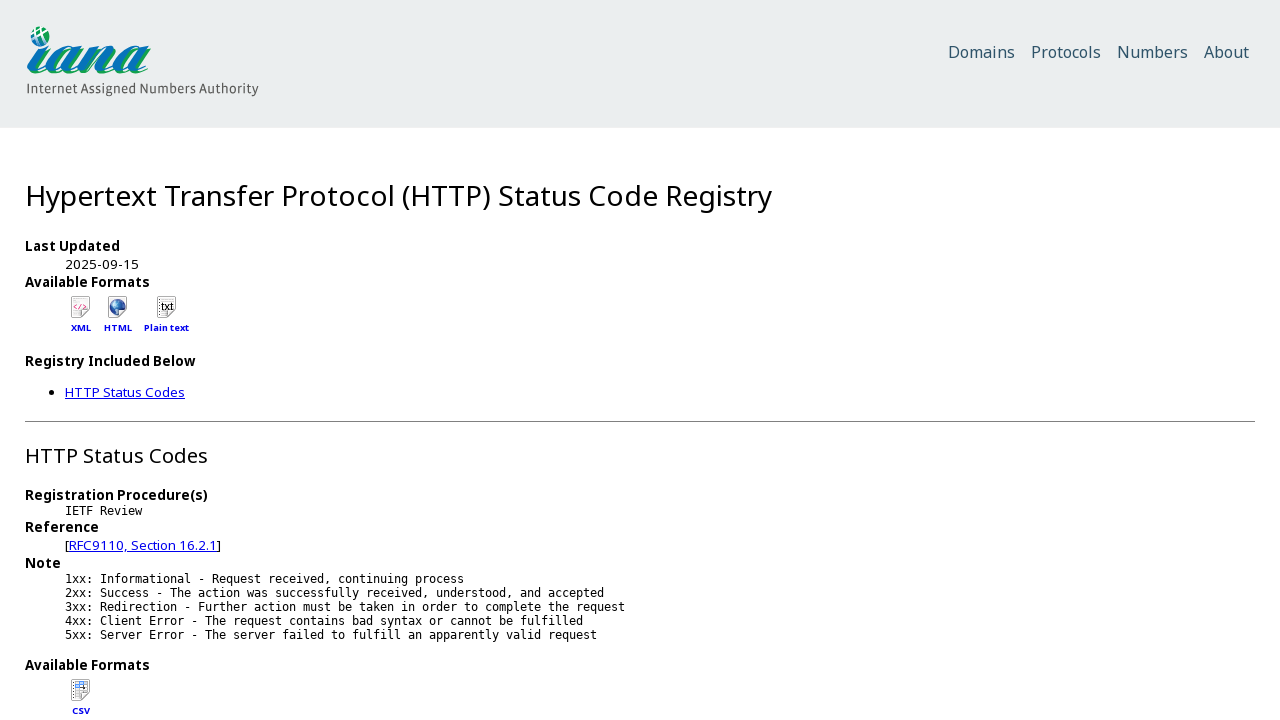

Navigated back to status codes page
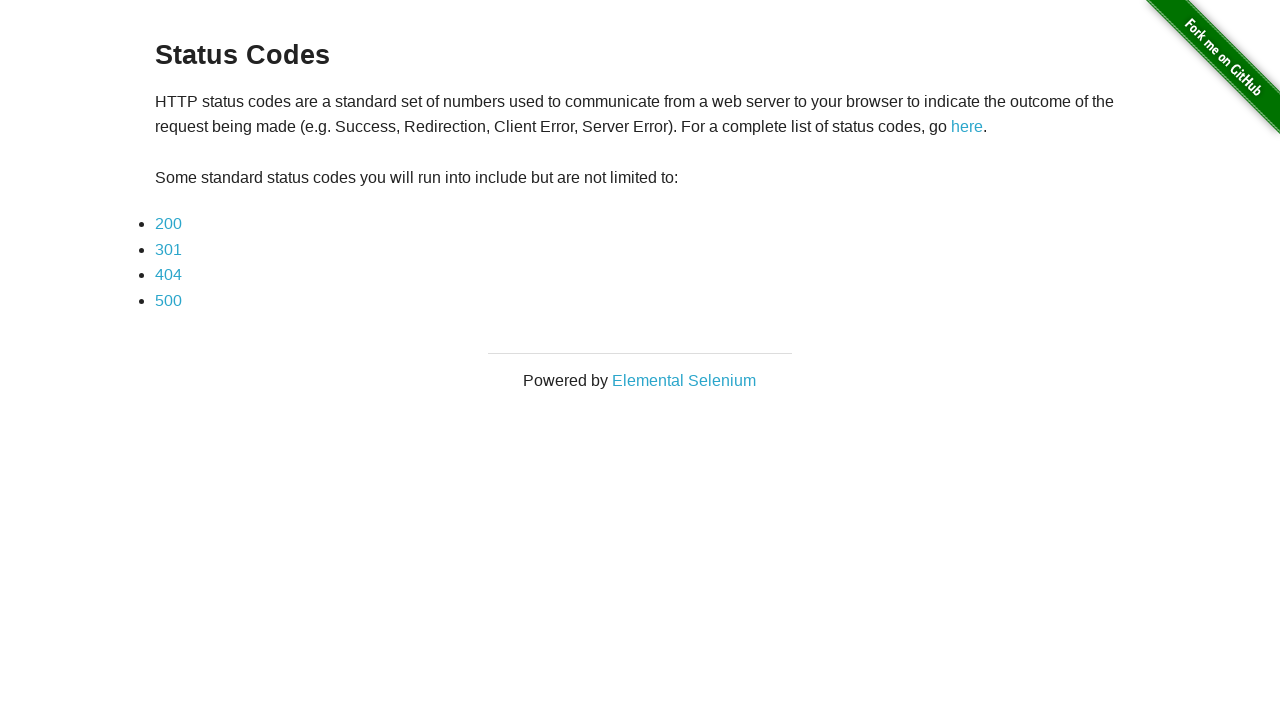

Clicked 404 status code link at (168, 275) on xpath=//a[@href='status_codes/404']
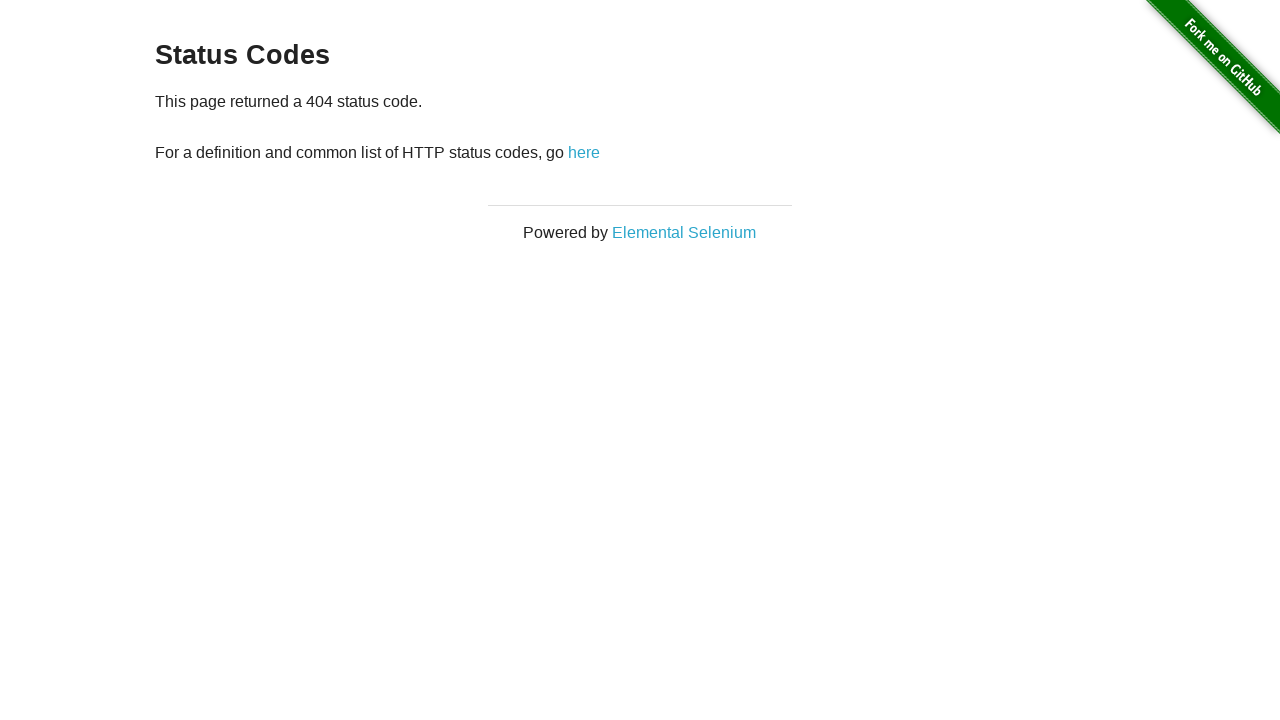

Verified navigation to 404 status code page
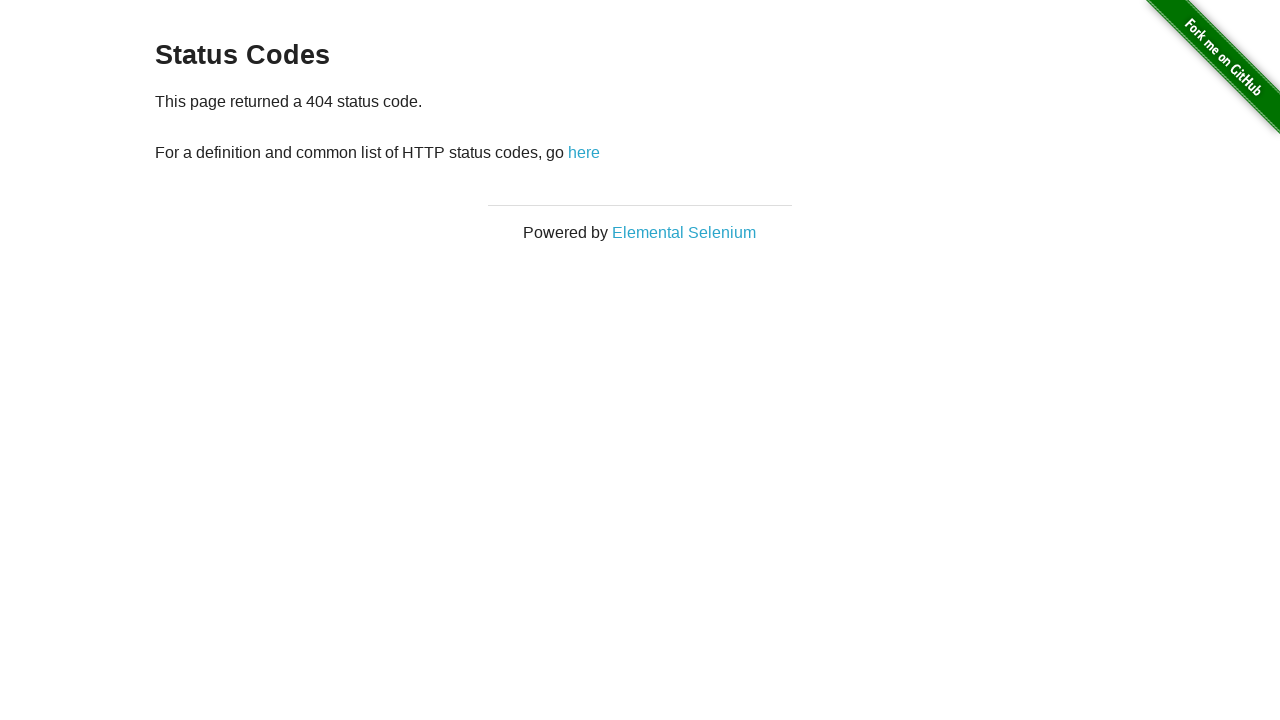

Navigated back to status codes page
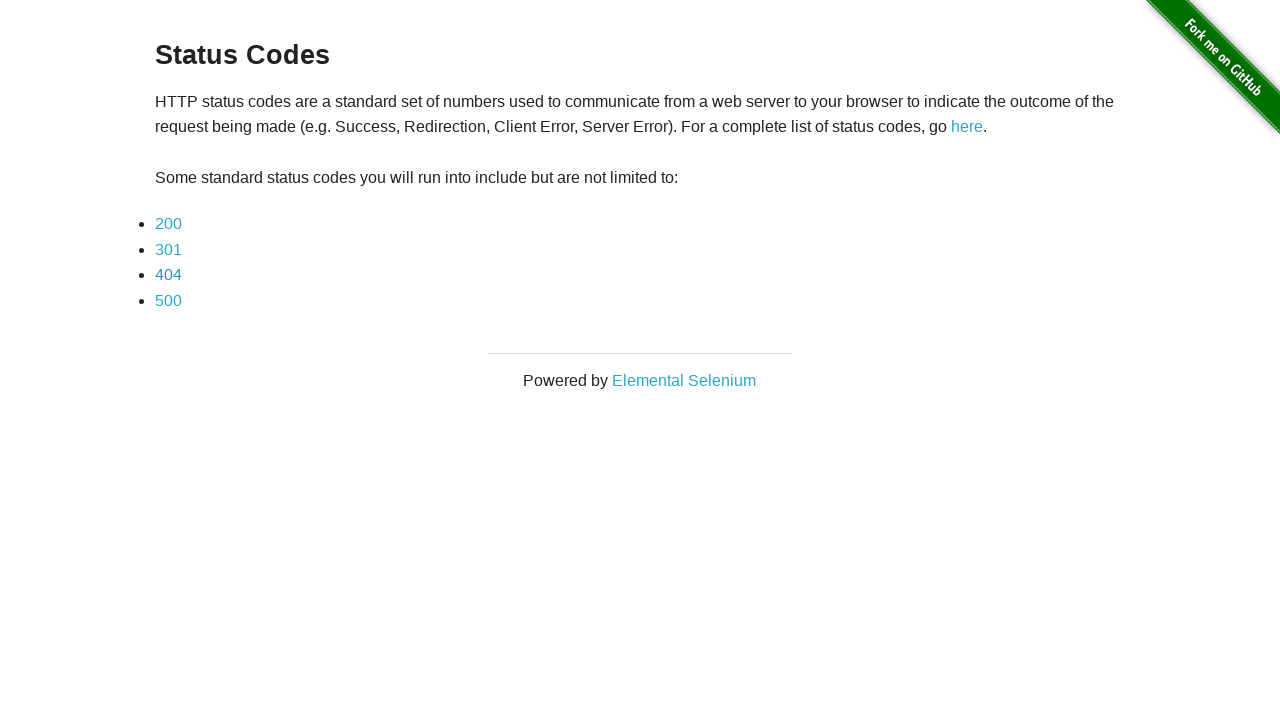

Clicked 'here' link to external HTTP status code reference at (967, 127) on xpath=//a[contains(text(),'here')]
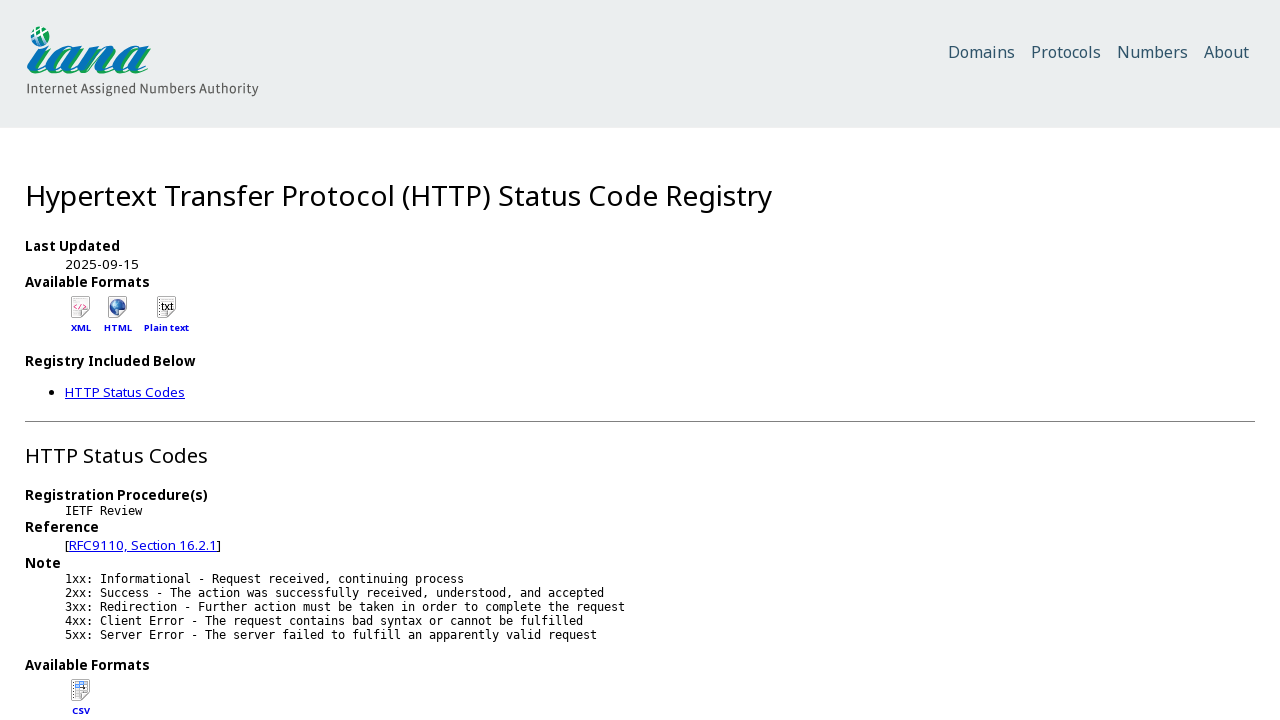

Waited for external HTTP status code reference page to load
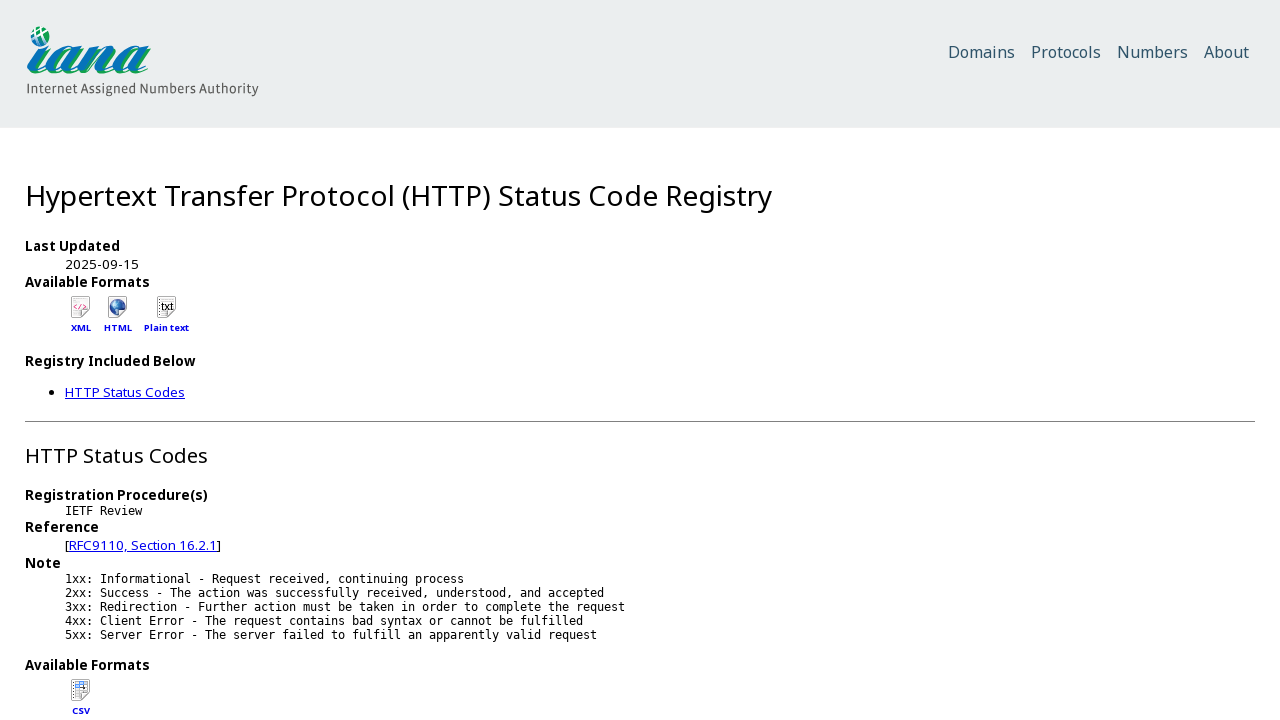

Navigated back to status codes page
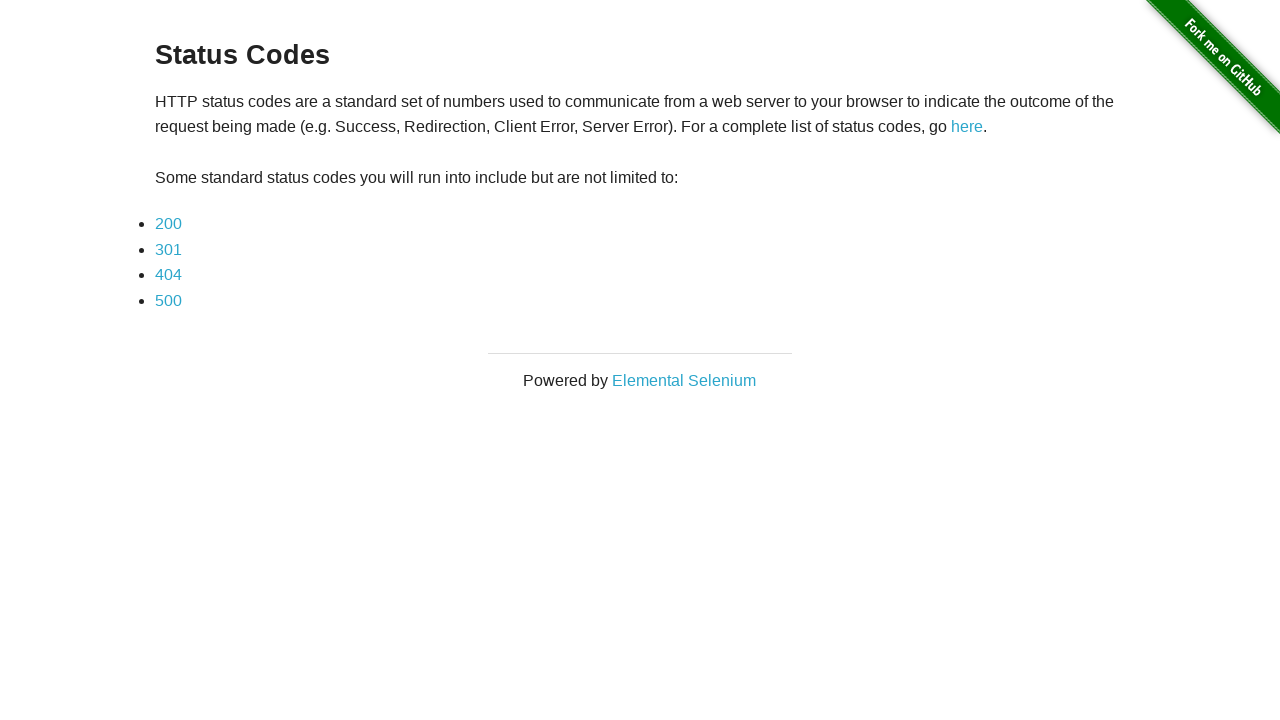

Clicked 500 status code link at (168, 300) on xpath=//a[@href='status_codes/500']
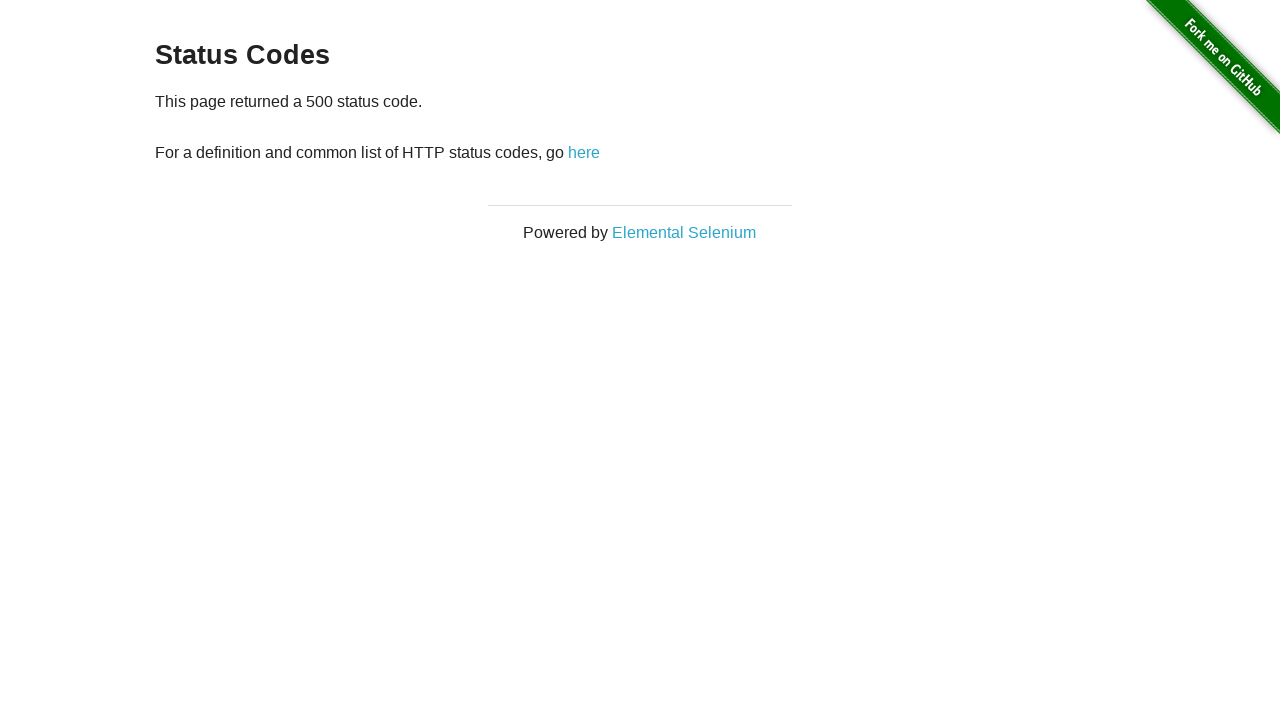

Verified navigation to 500 status code page
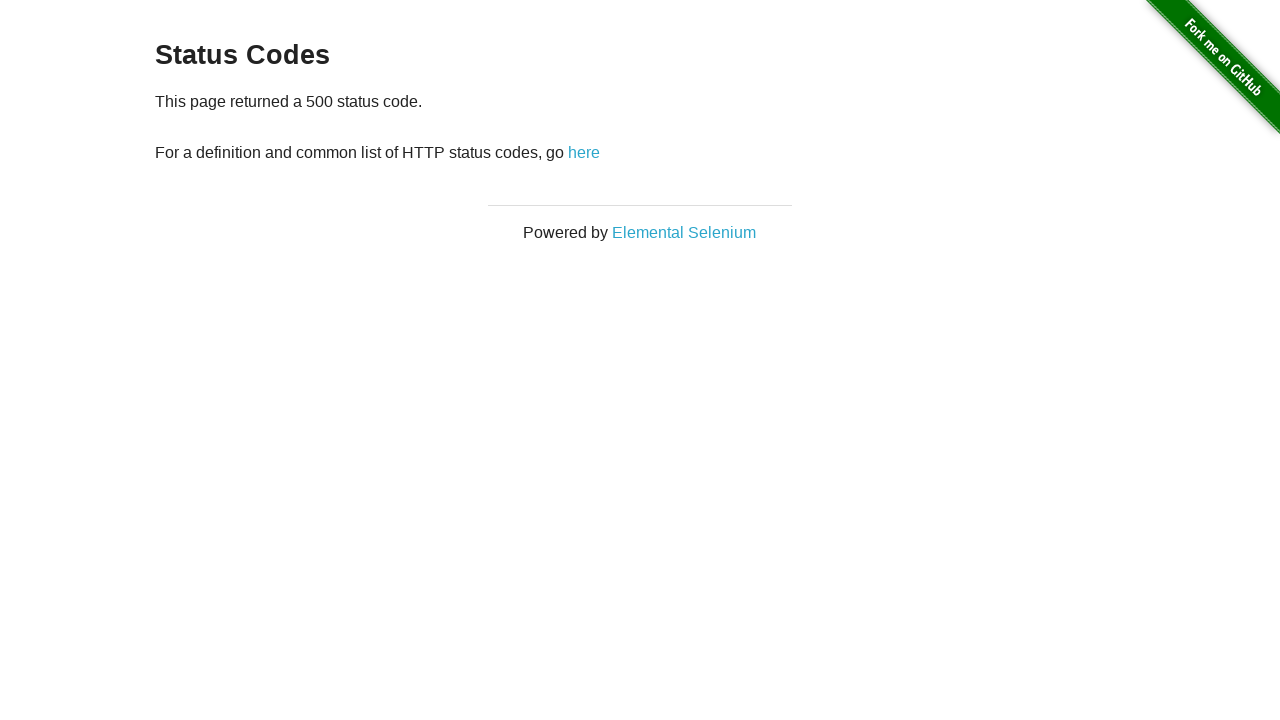

Navigated back to status codes page
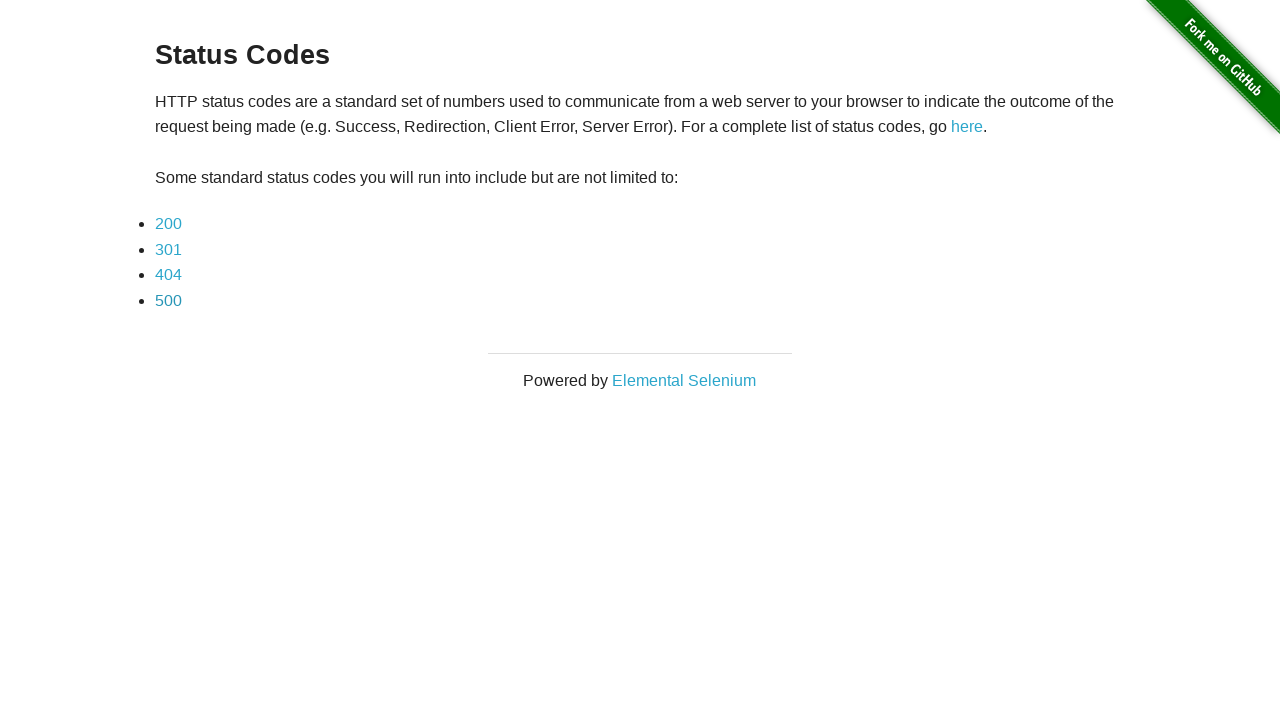

Clicked 'here' link to external HTTP status code reference at (967, 127) on xpath=//a[contains(text(),'here')]
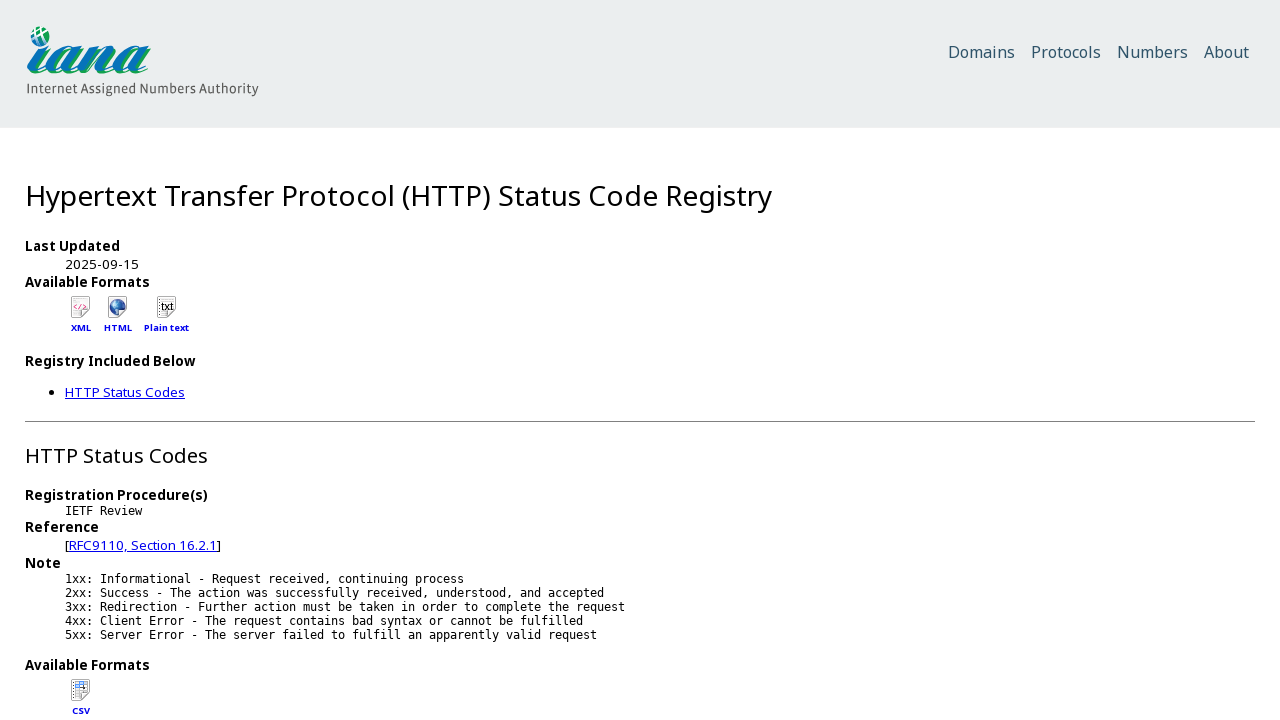

Waited for external HTTP status code reference page to load
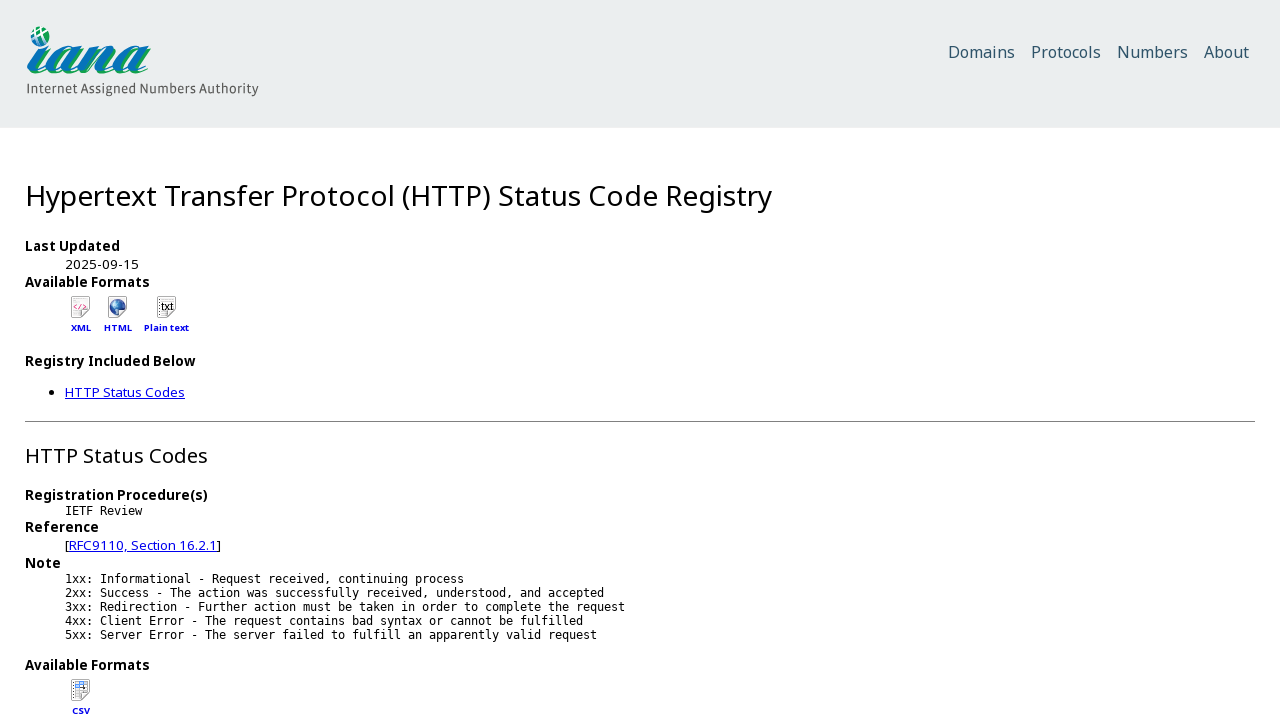

Navigated back to status codes page
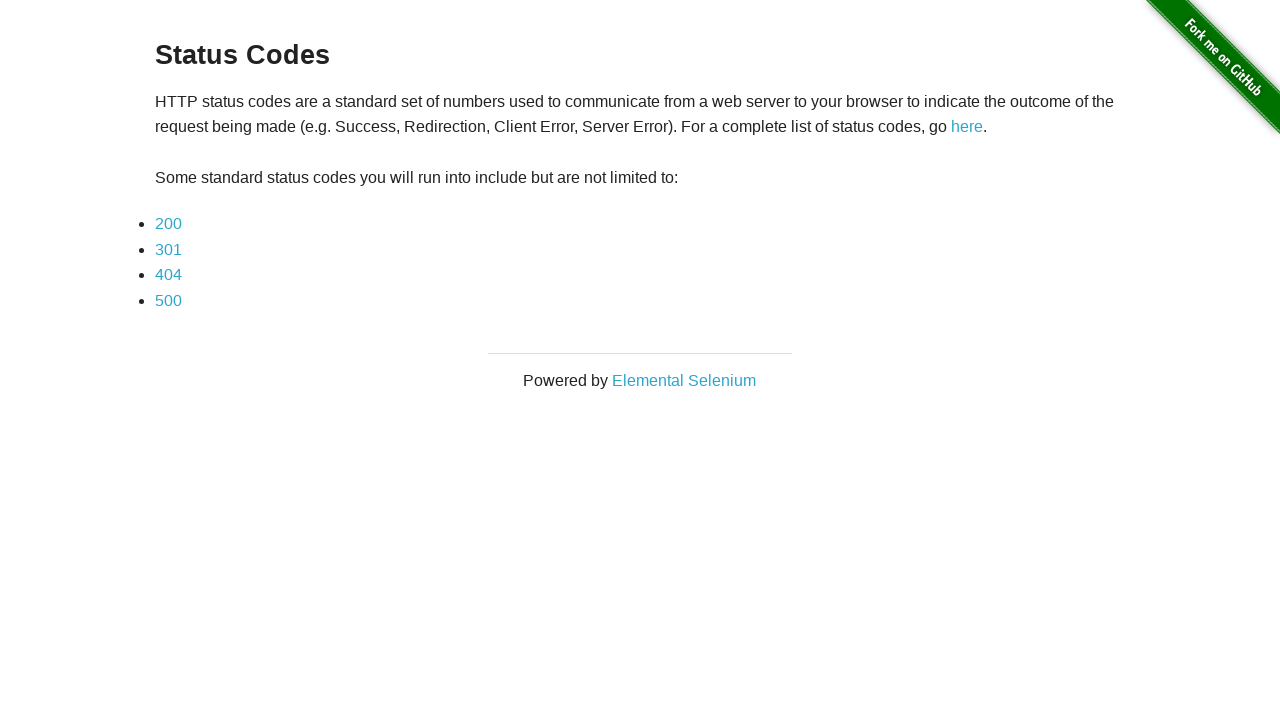

Verified return to status codes page with correct header
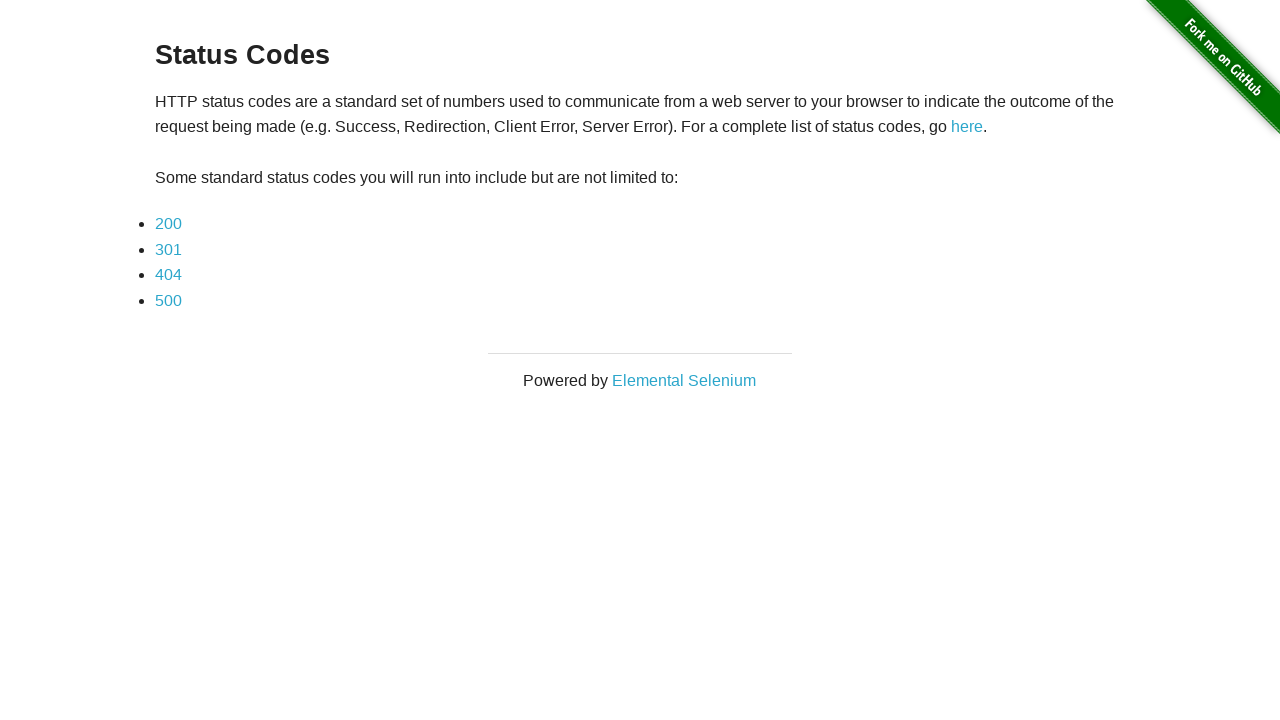

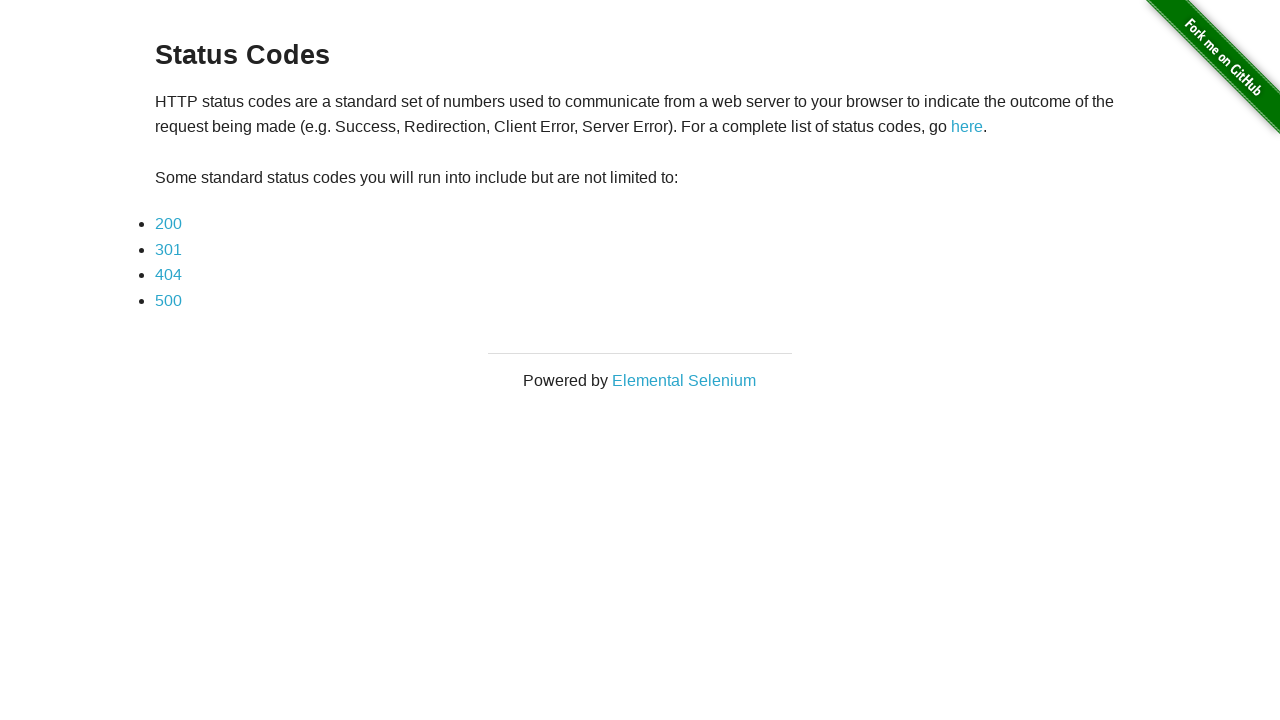